Tests search functionality by typing "ana" and verifying 2 matching fruit cards are displayed

Starting URL: https://labasse.github.io/fruits/

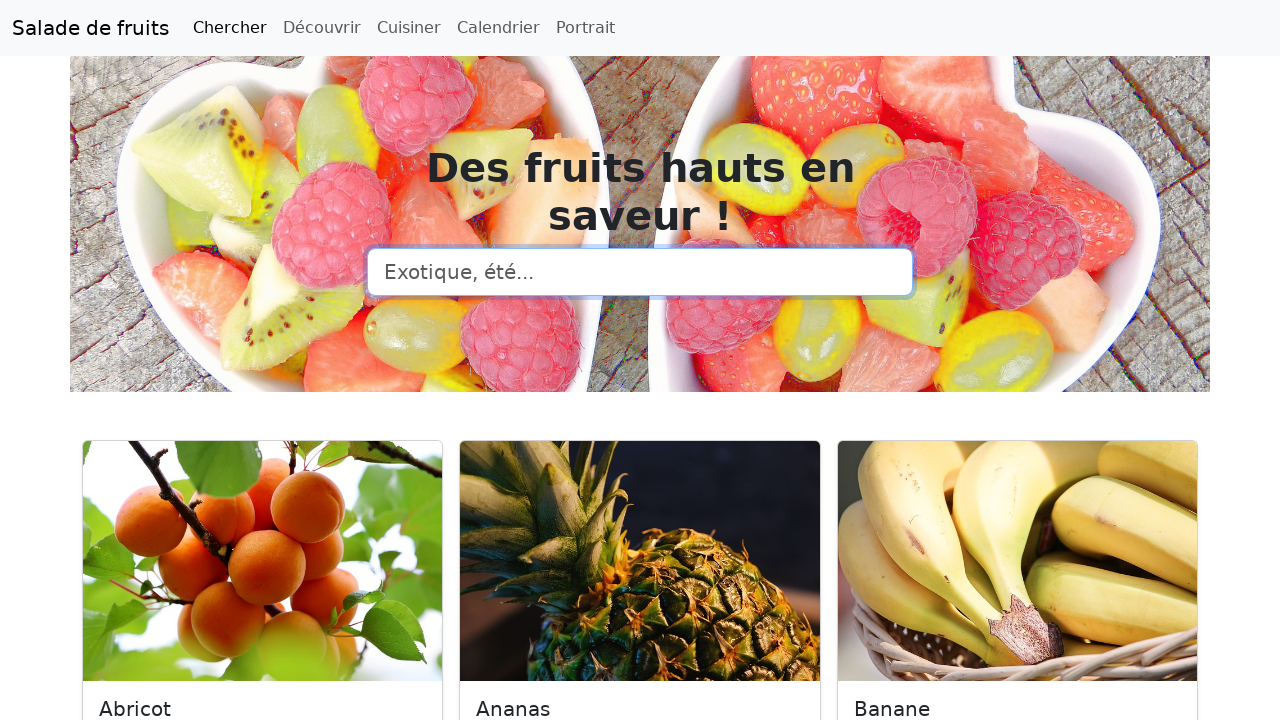

Clicked on search input field at (640, 272) on input[type=search]
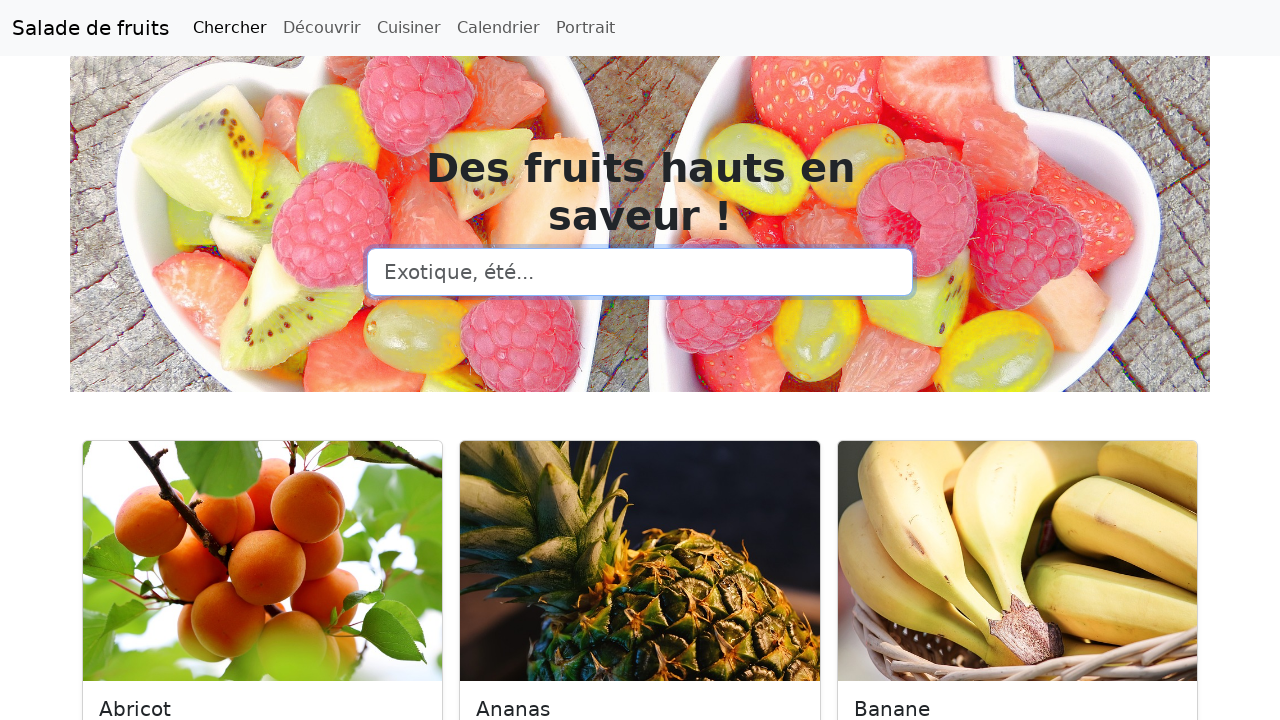

Filled search input with 'ana' on input[type=search]
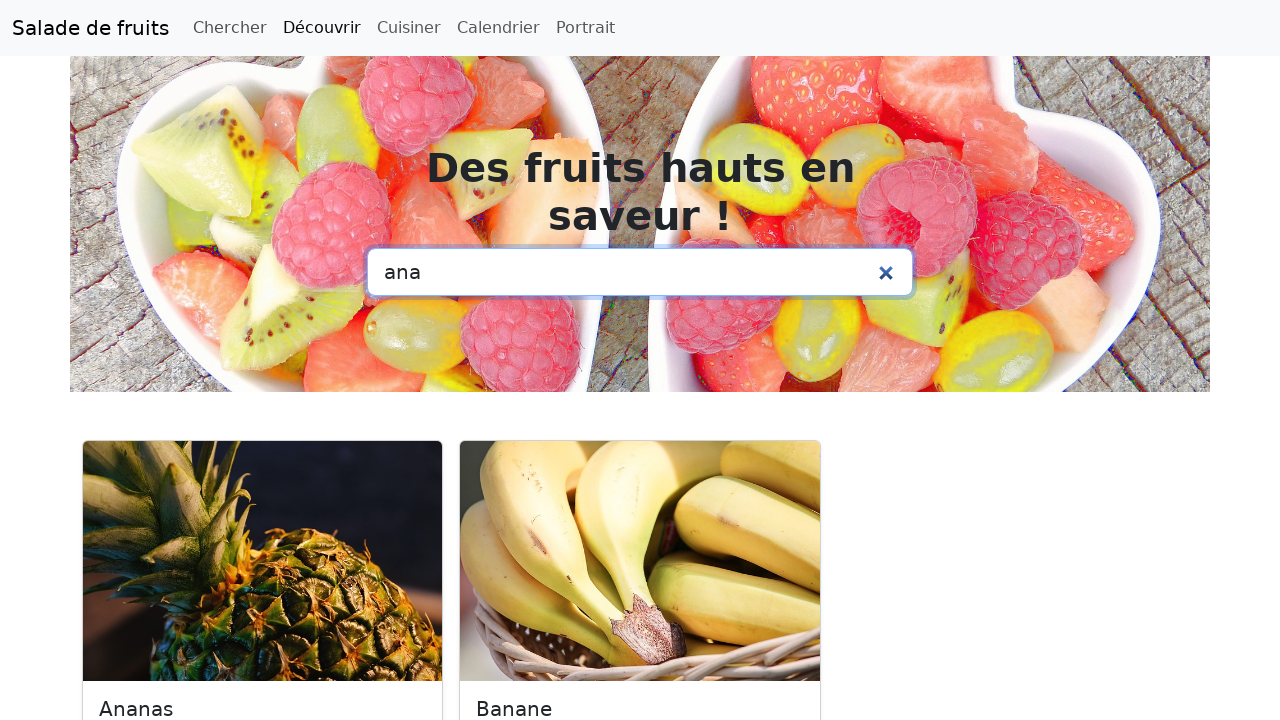

Waited for 2 fruit cards to be displayed after searching for 'ana'
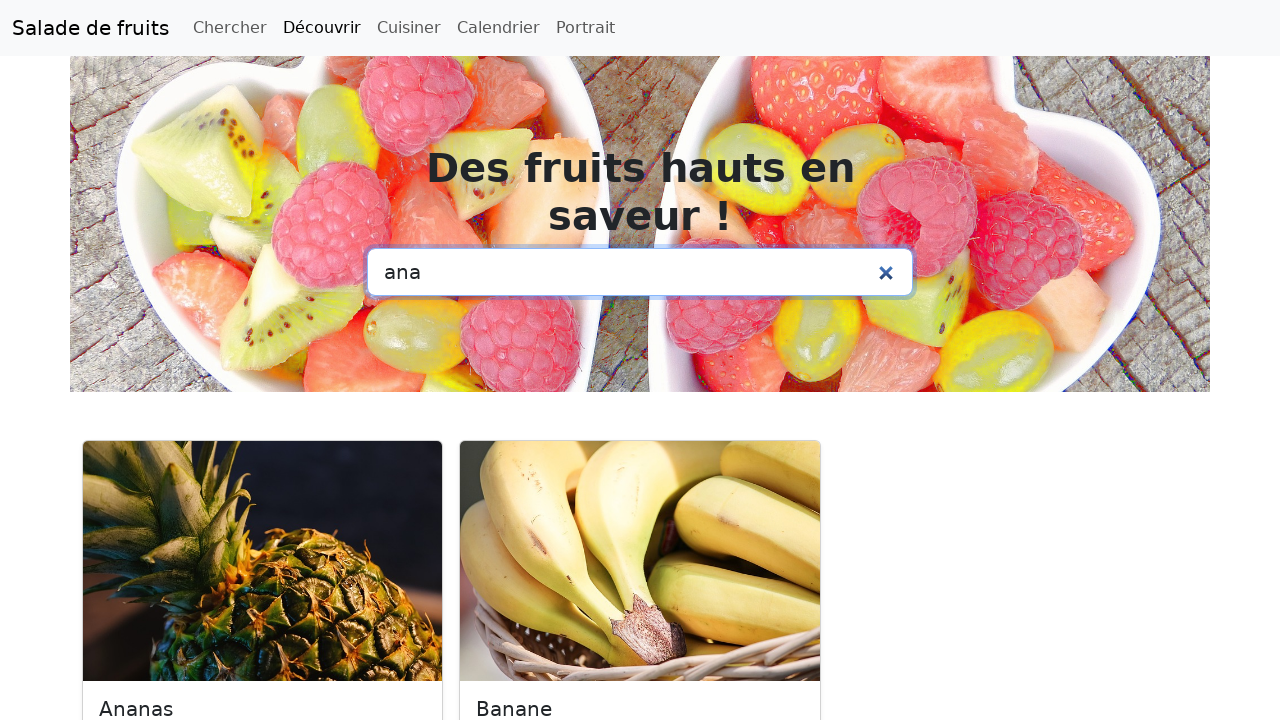

Located all fruit cards on the page
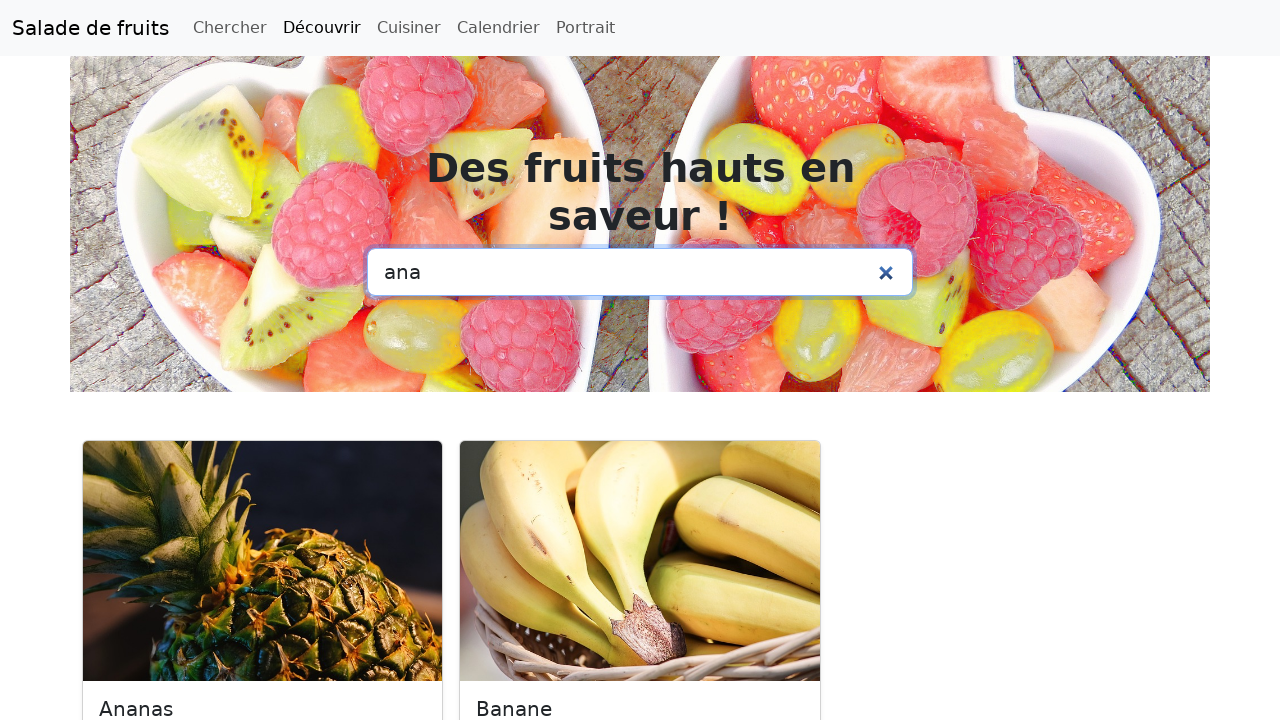

Verified that exactly 2 fruit cards are displayed
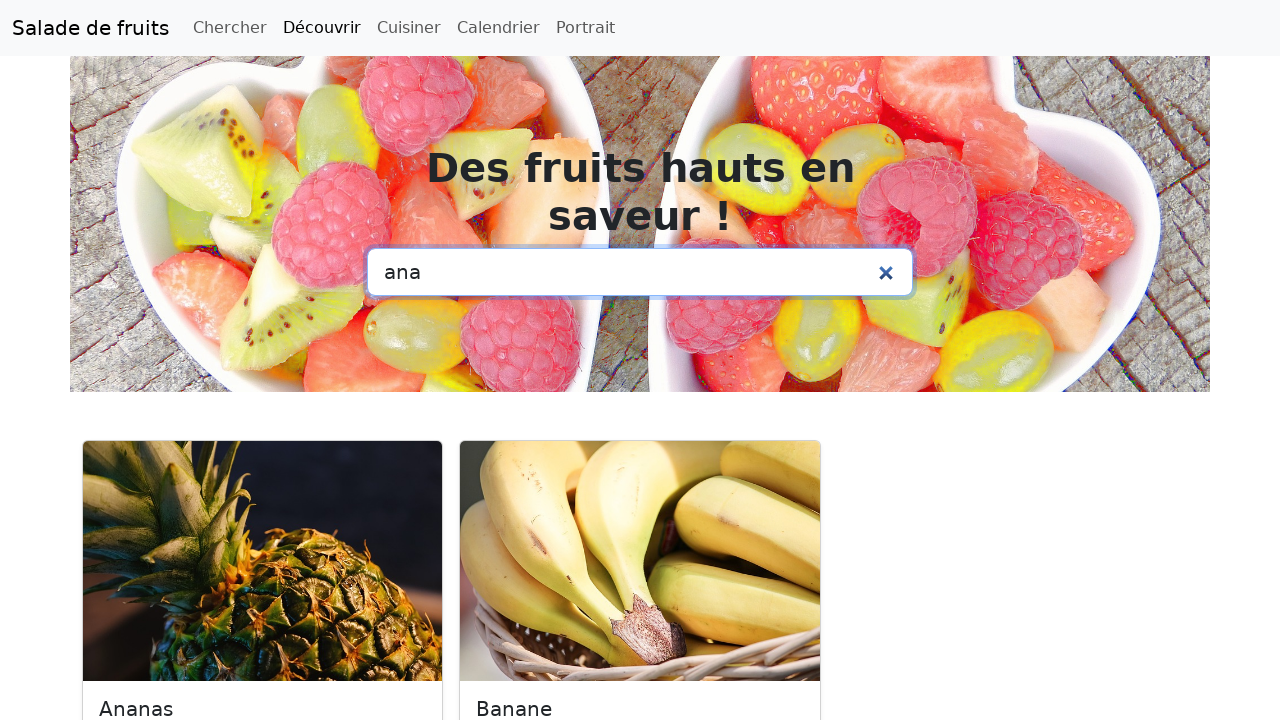

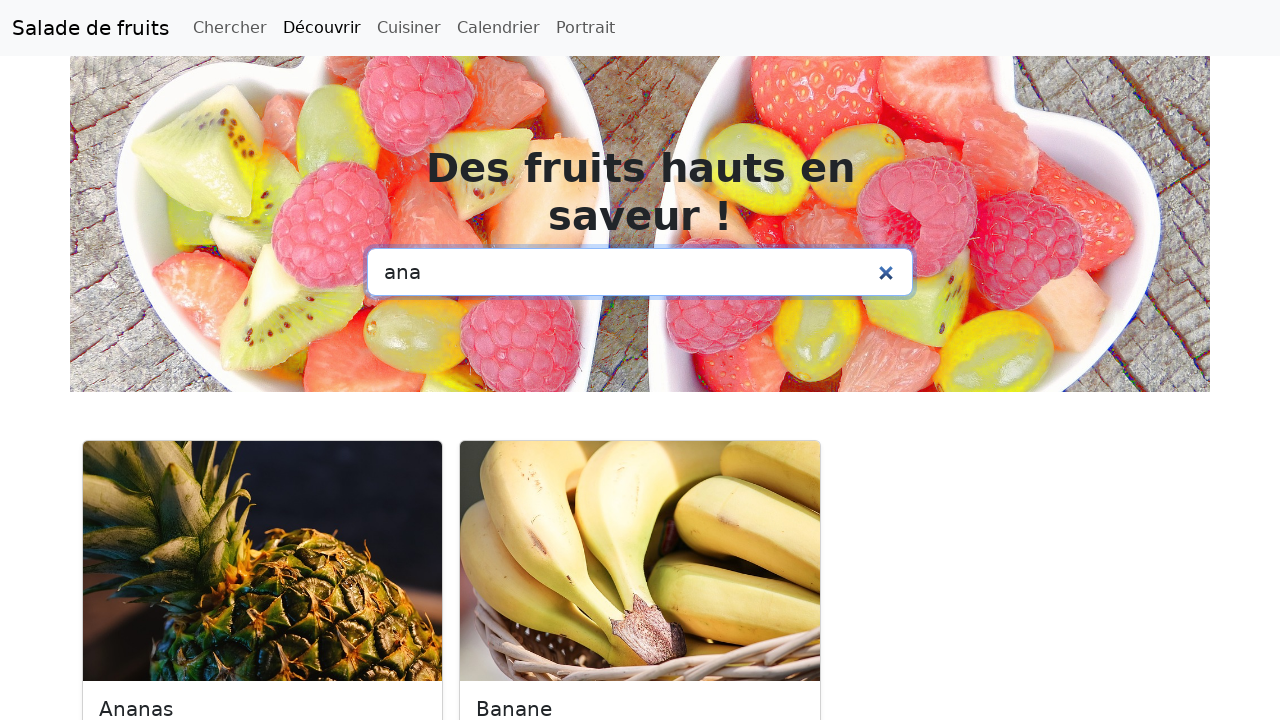